Tests auto-complete widget by typing in the multi-select field and selecting a color option

Starting URL: https://demoqa.com/auto-complete

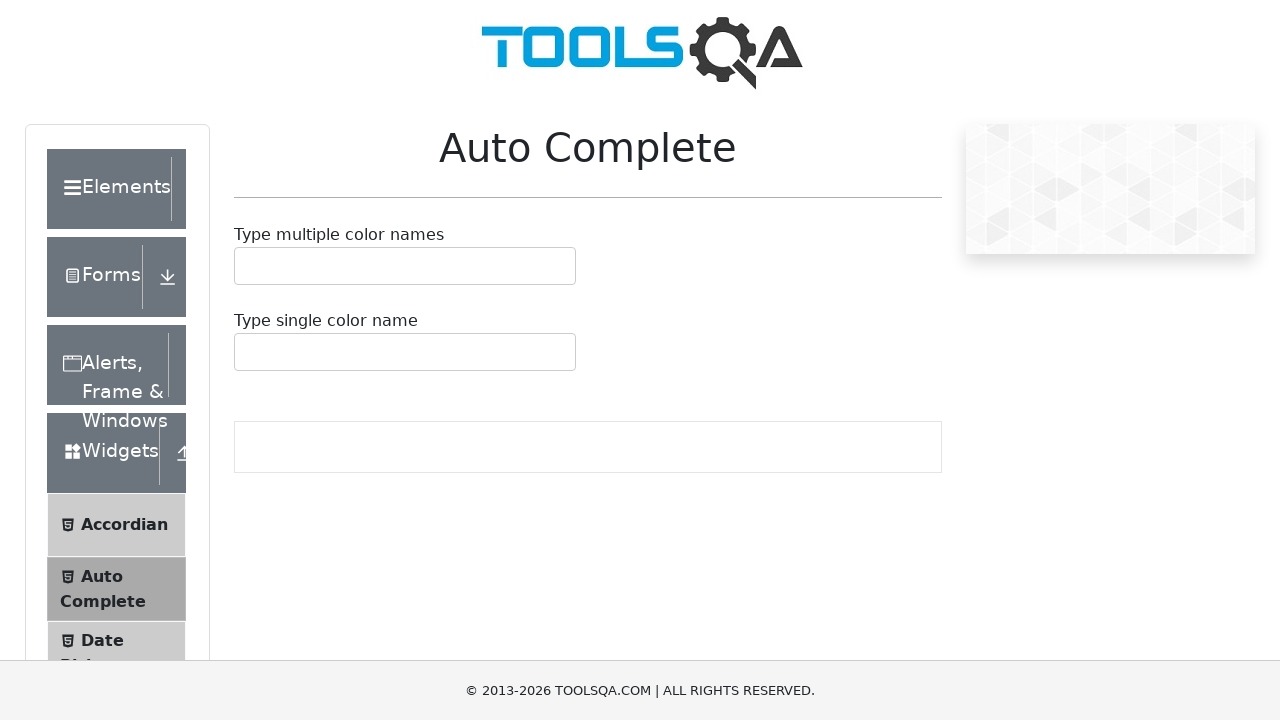

Scrolled Auto Complete heading into view
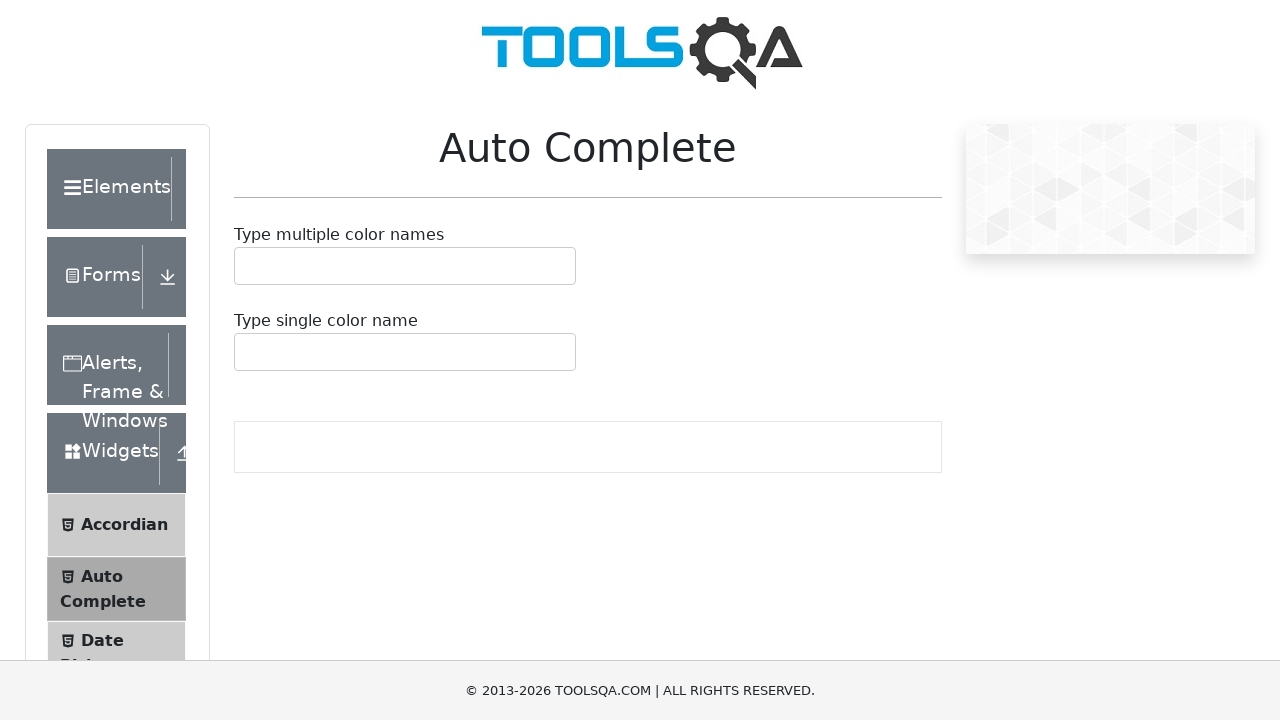

Clicked on multi-select auto complete field at (405, 266) on #autoCompleteMultipleContainer
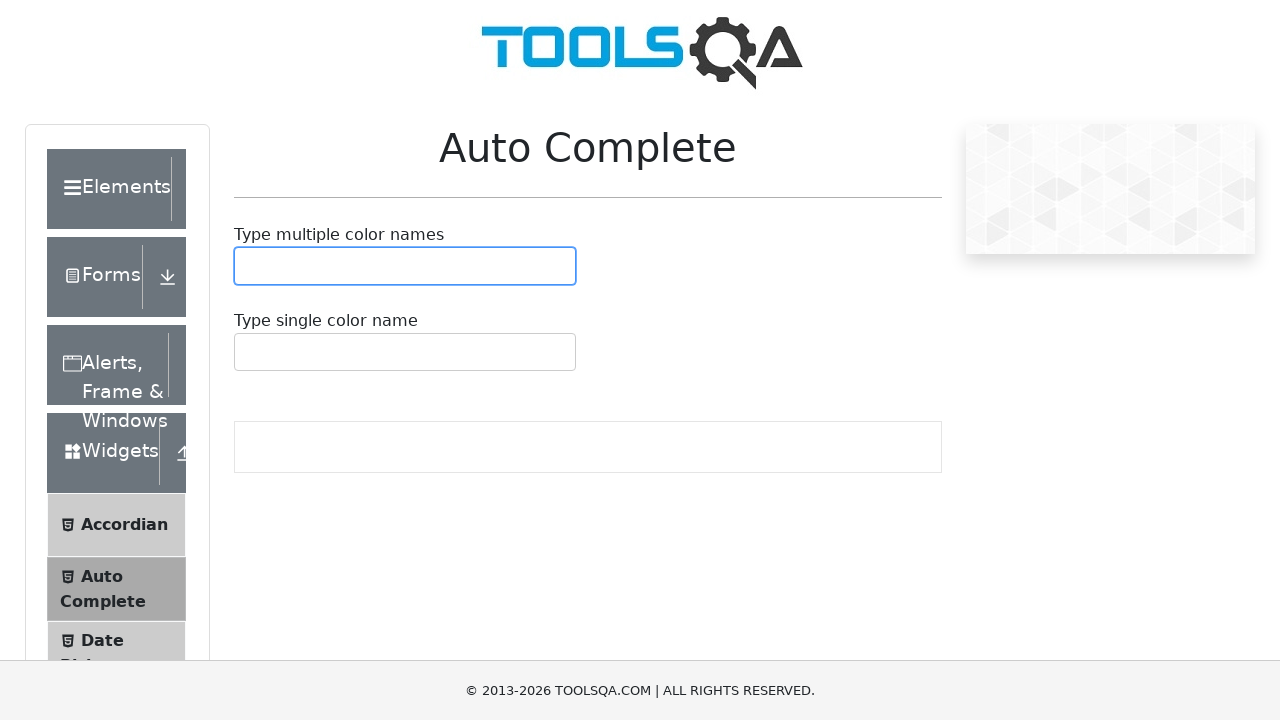

Typed 'B' in the auto complete field
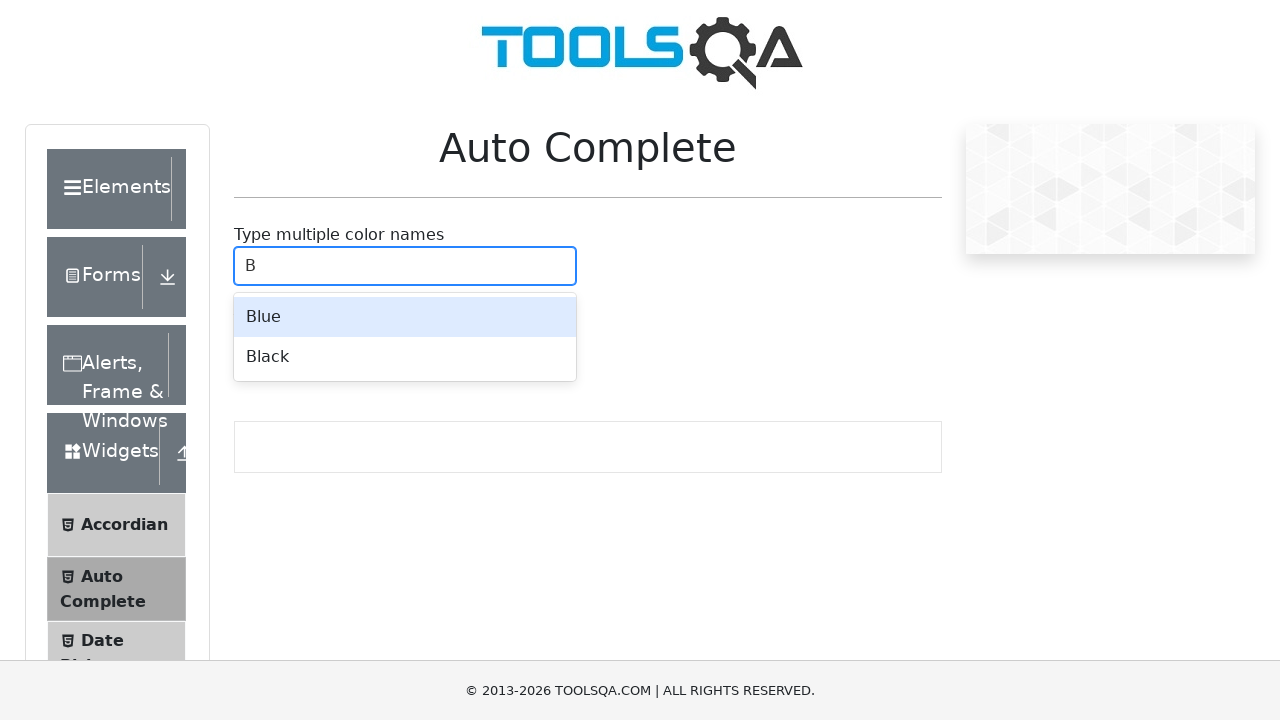

Dropdown menu appeared with color options
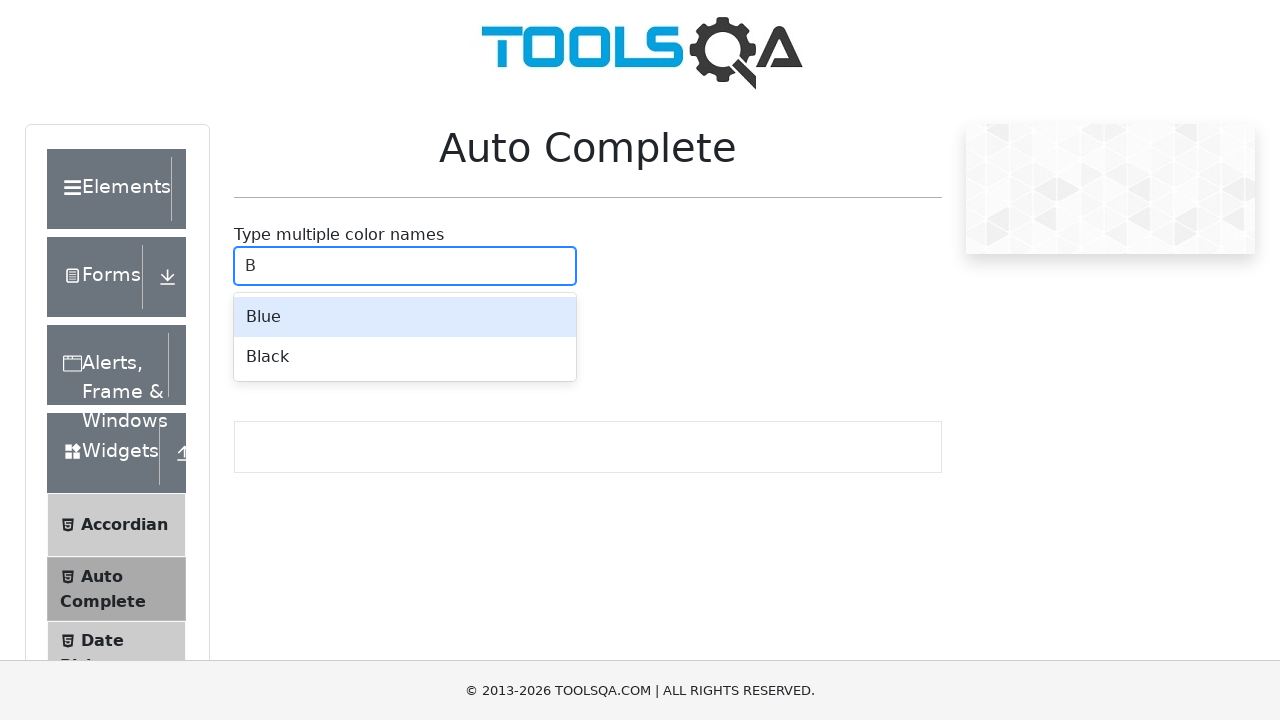

Selected 'Black' from dropdown options at (405, 357) on div.auto-complete__menu >> text=Black
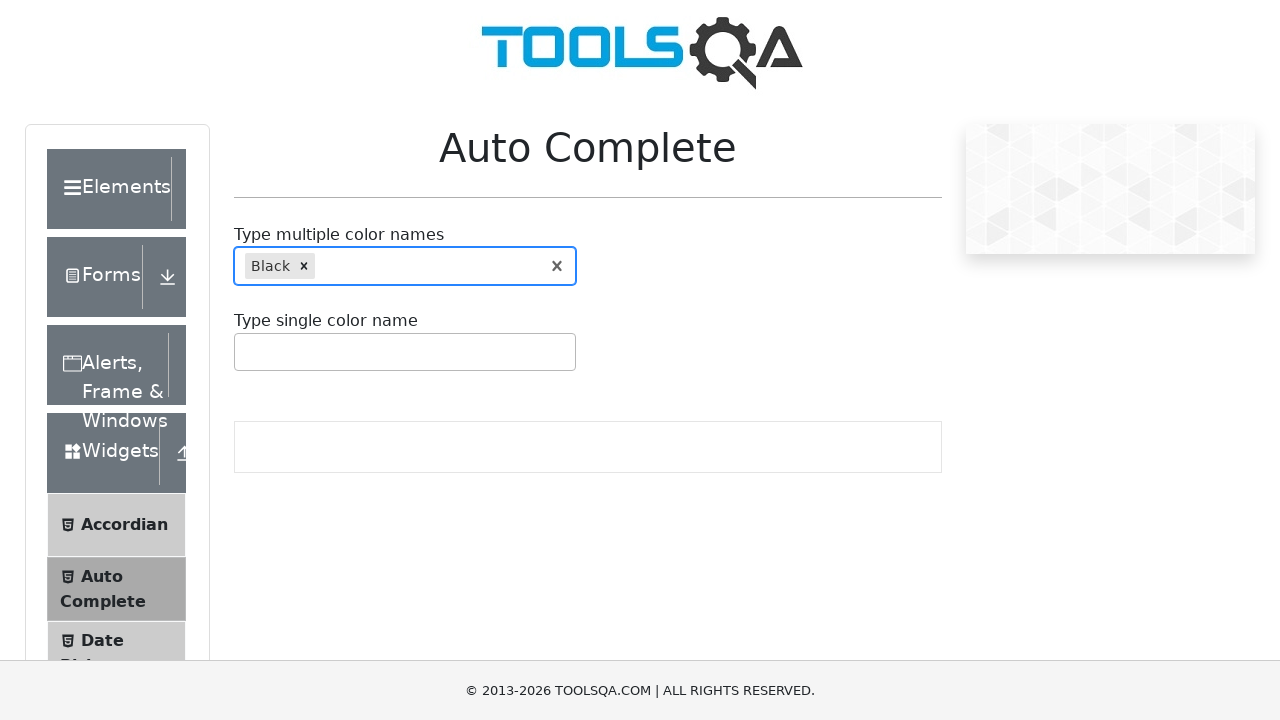

Verified that 'Black' was added to multi-select field (count > 0)
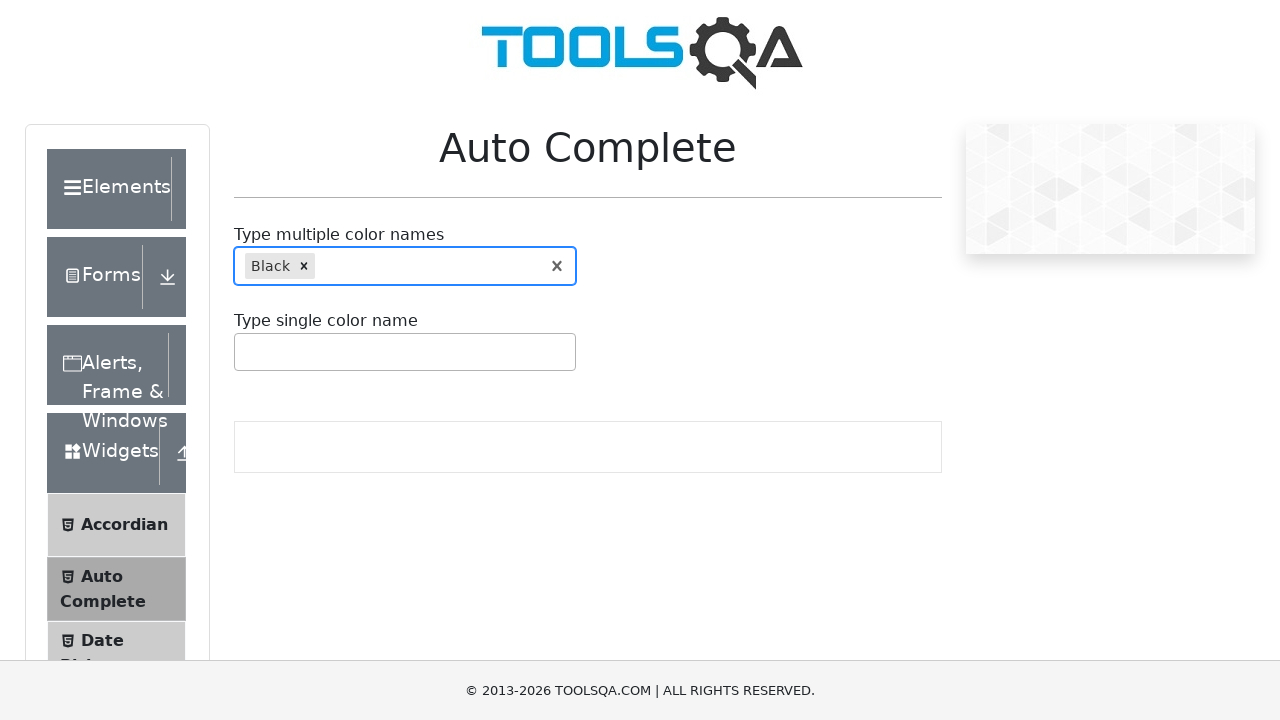

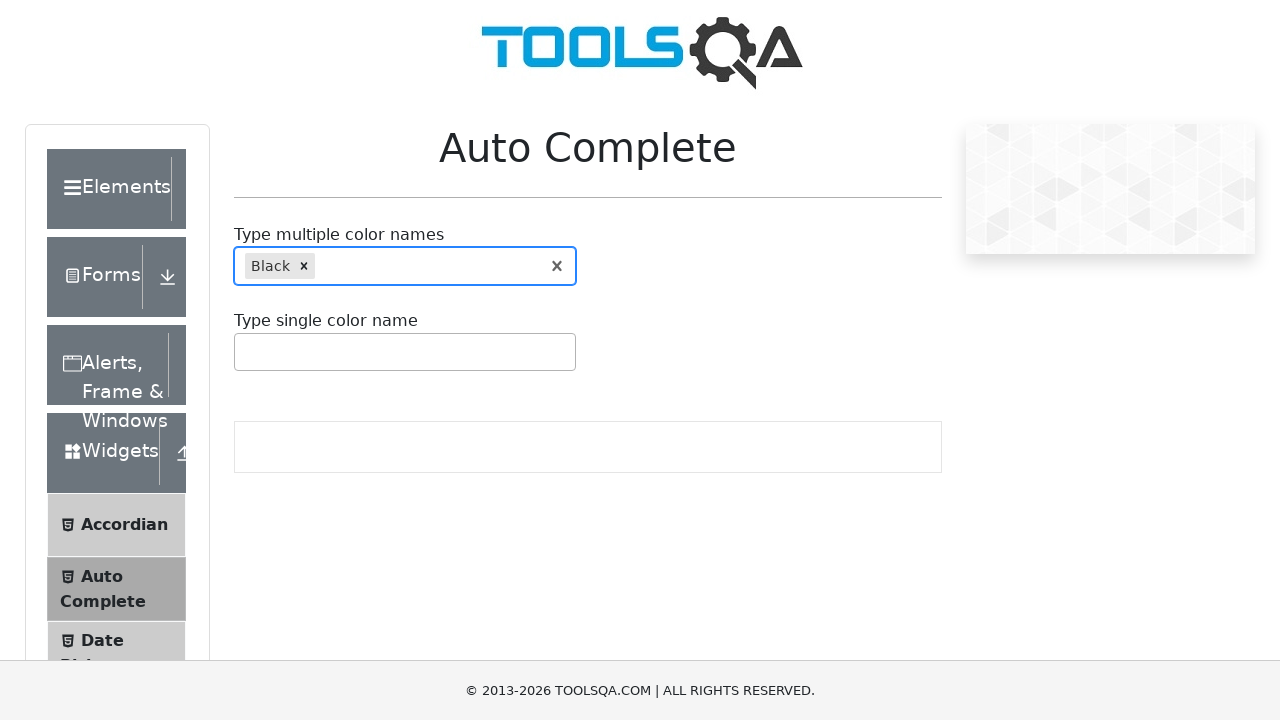